Tests different click types: single click, double click, and right click on buttons, verifying success messages.

Starting URL: https://demoqa.com/buttons

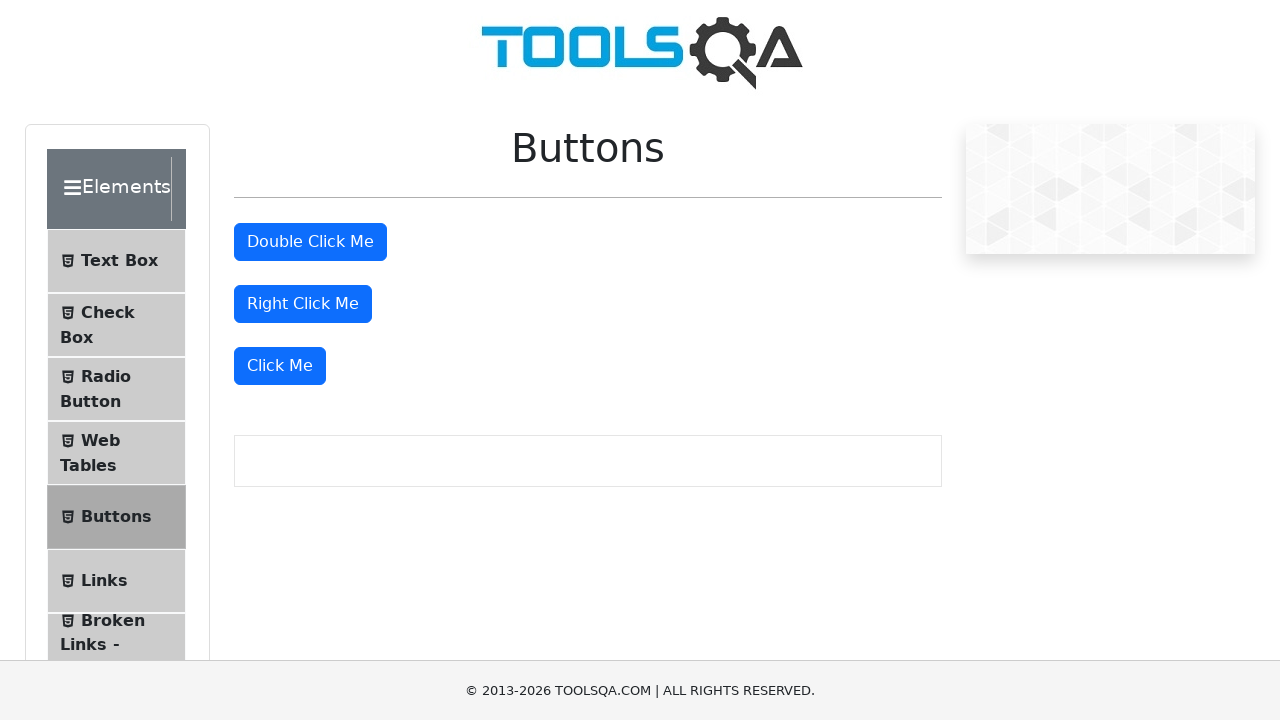

Clicked the second 'Click Me' button for dynamic click test at (280, 366) on text=Click Me >> nth=2
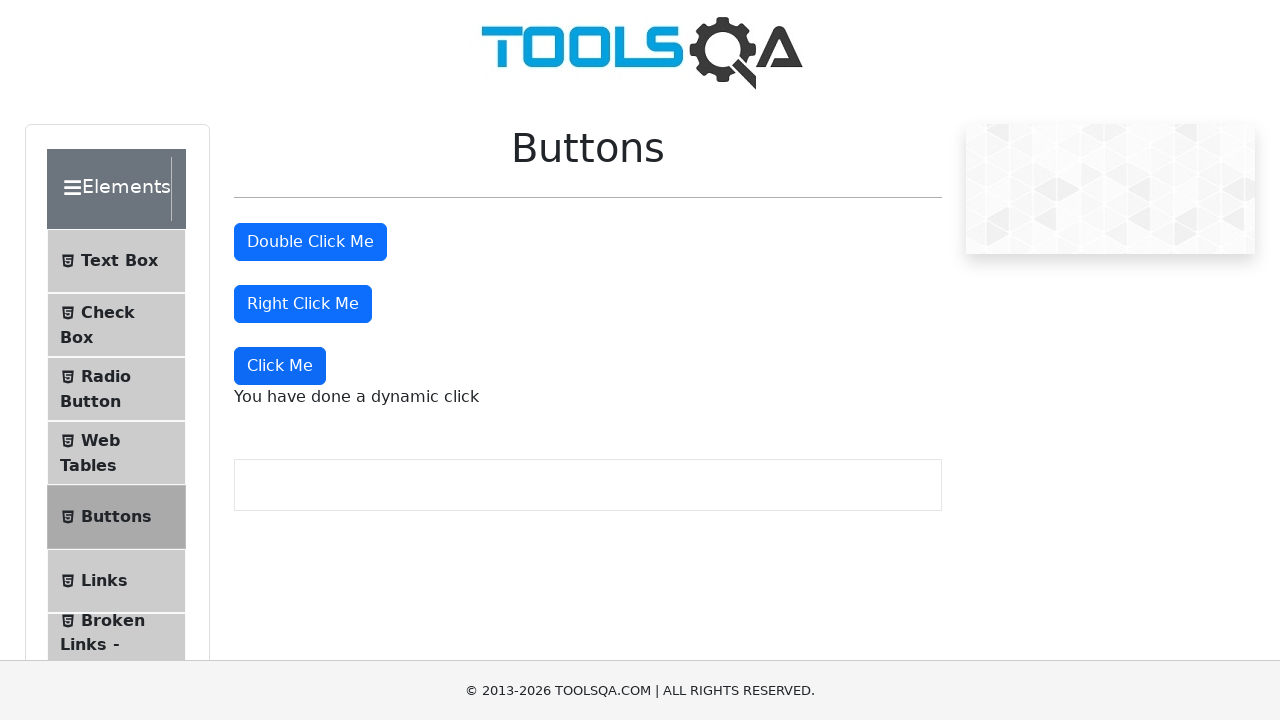

Dynamic click success message appeared
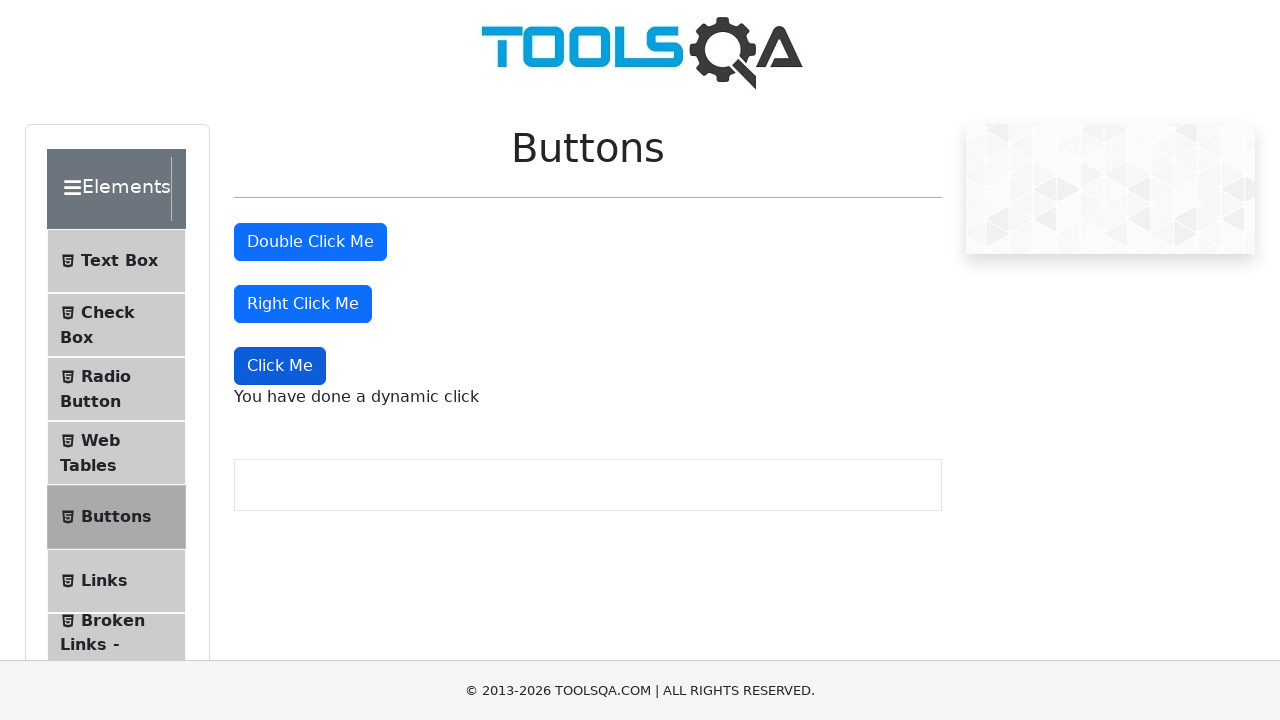

Double-clicked the double click button at (310, 242) on #doubleClickBtn
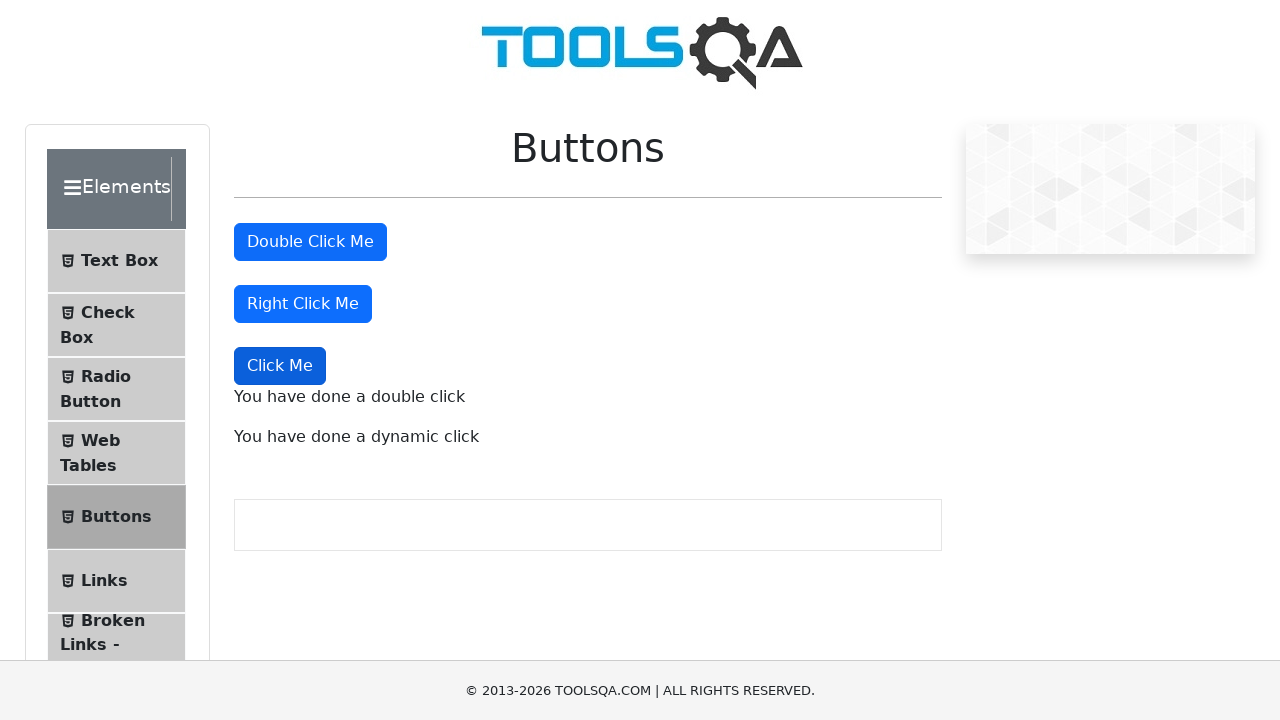

Double click success message appeared
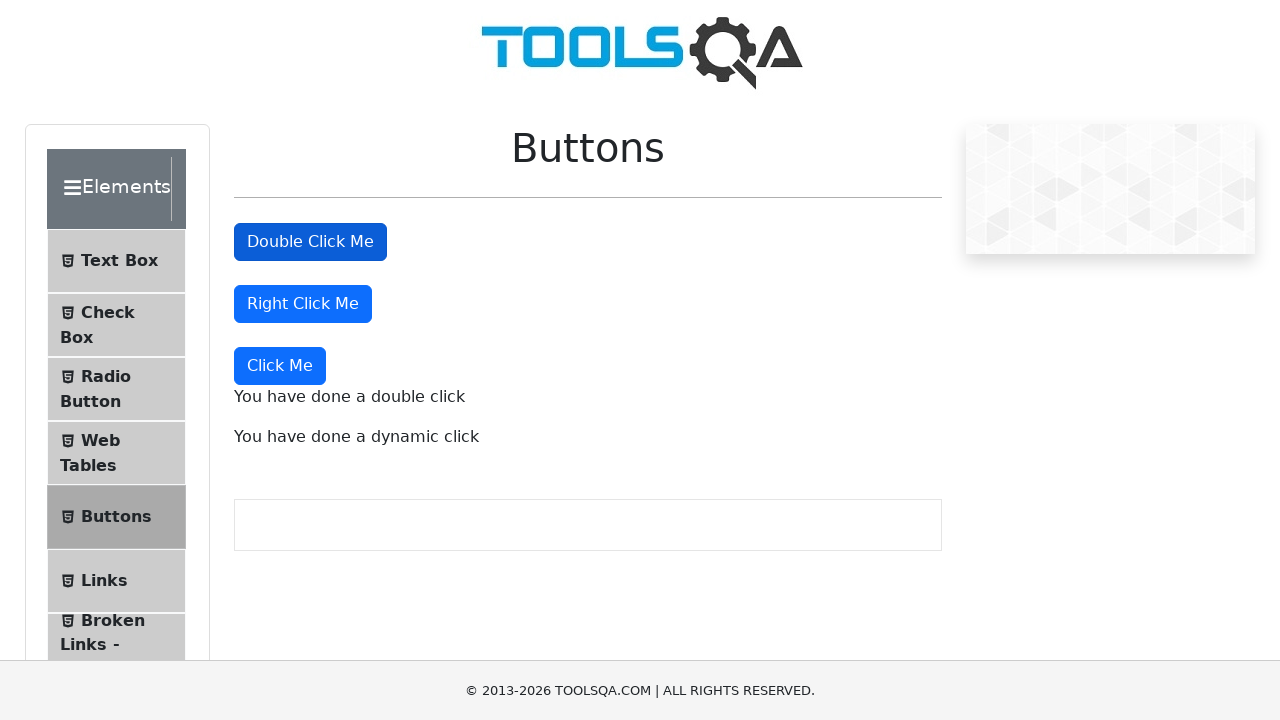

Right-clicked the right click button at (303, 304) on #rightClickBtn
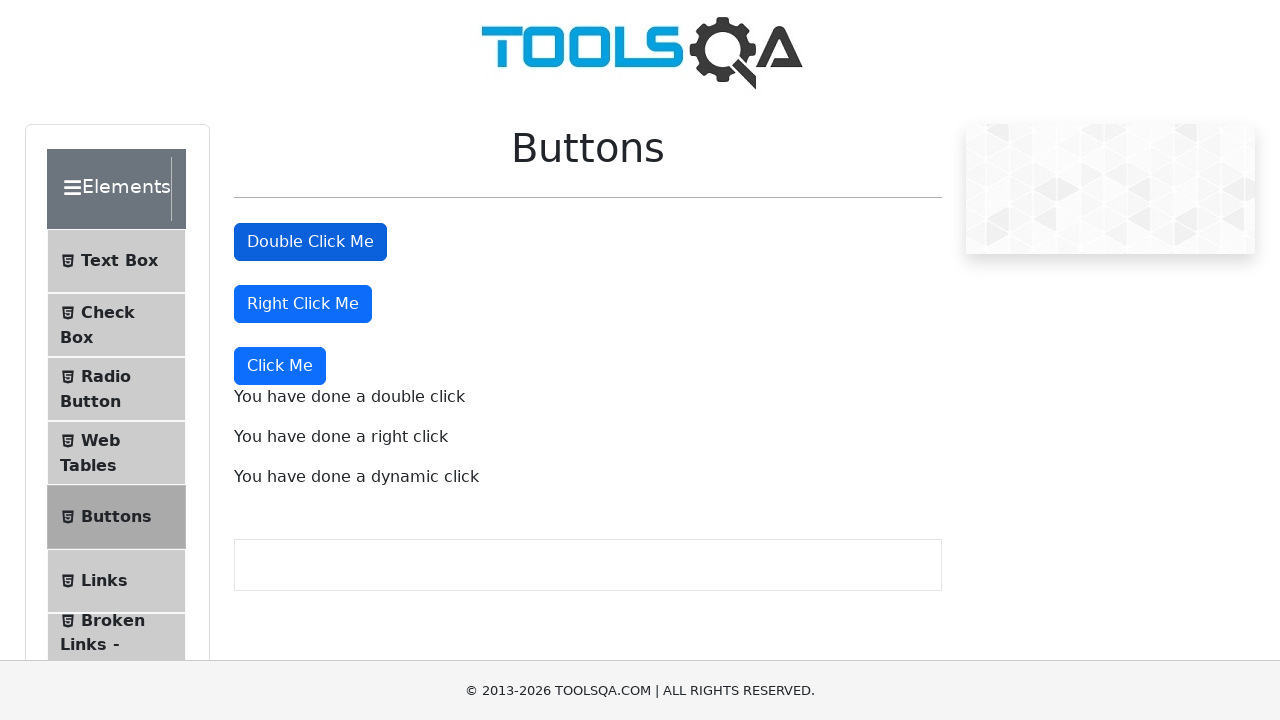

Right click success message appeared
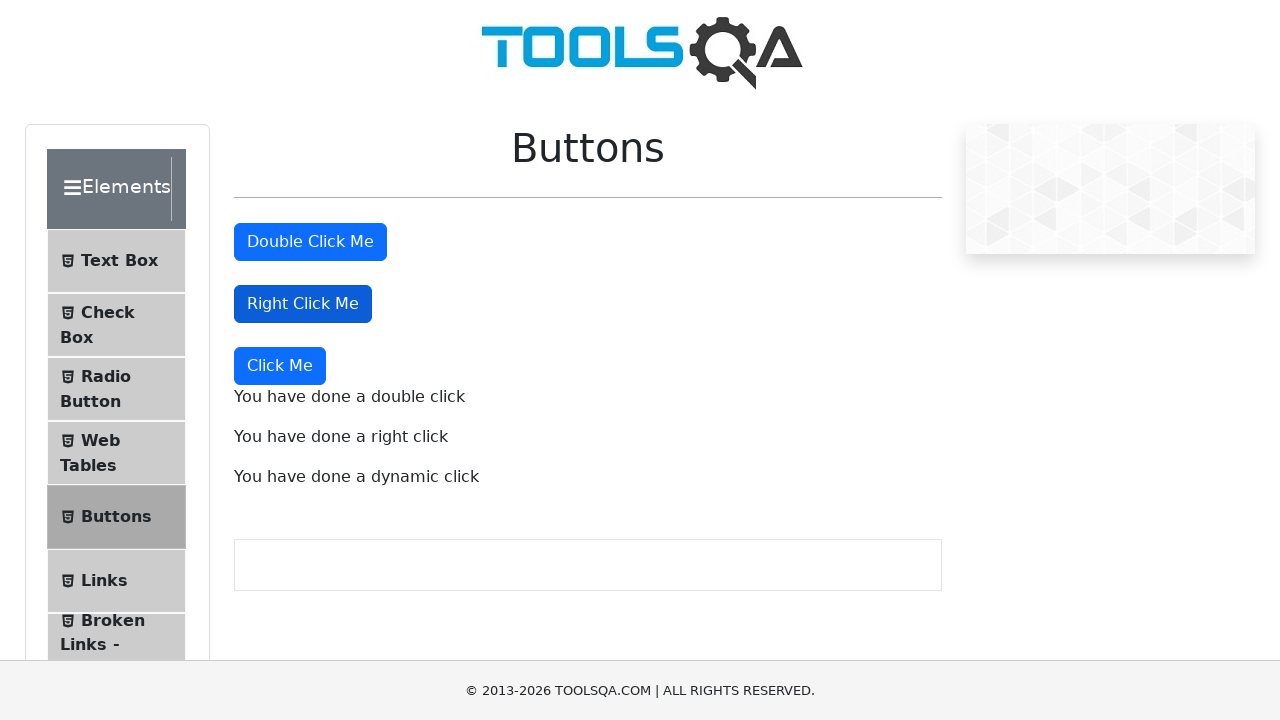

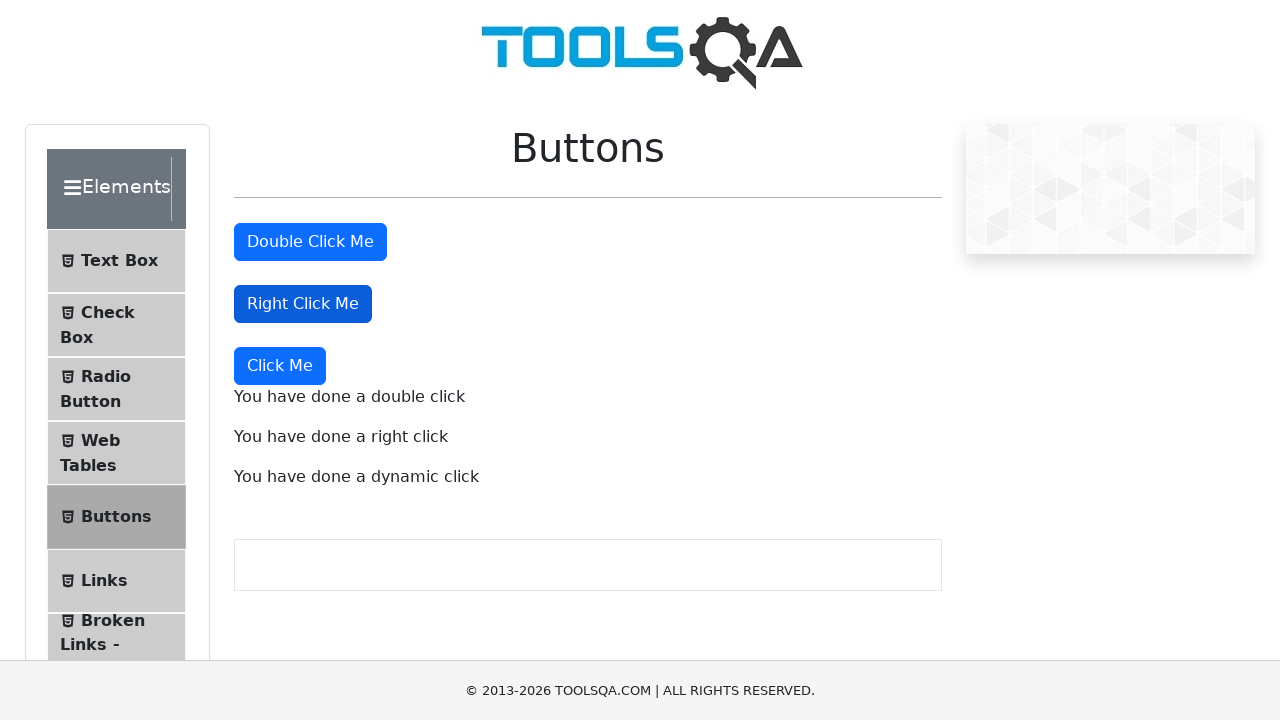